Tests form filling on Semantic UI's form examples page by entering first and last name values

Starting URL: https://semantic-ui.com/collections/form.html

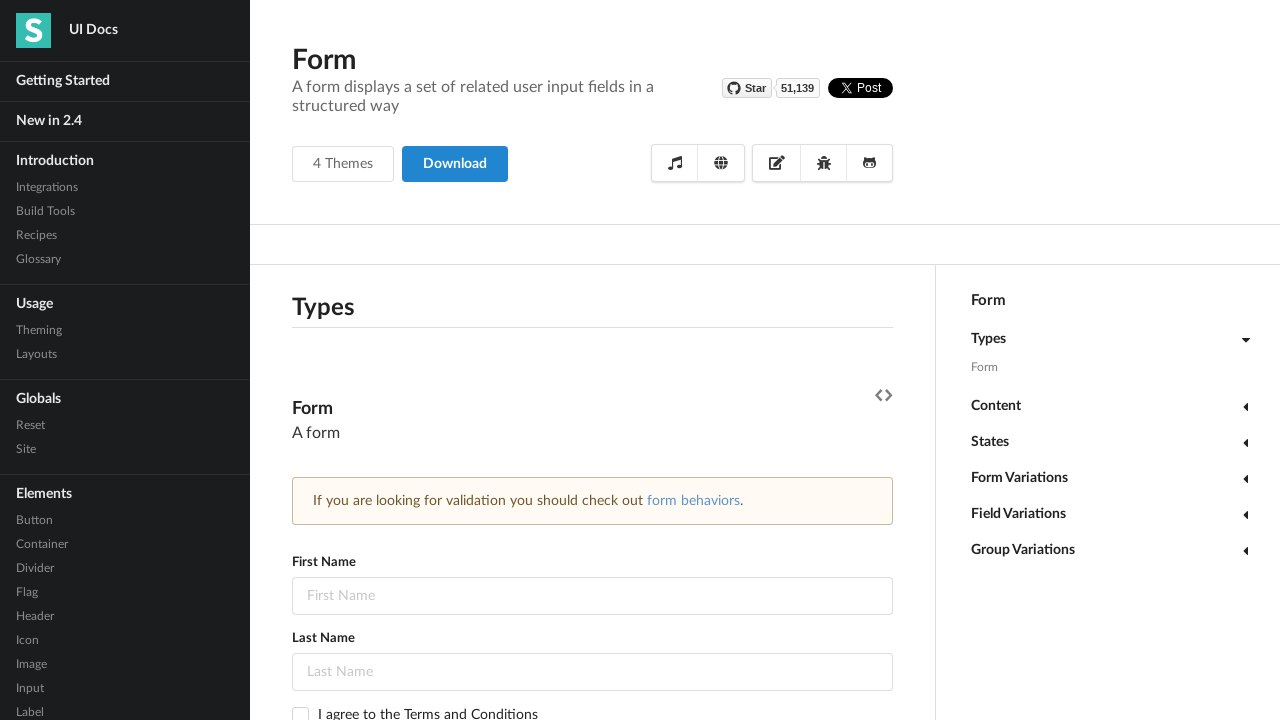

Filled first name field with 'Monika' on input[name='first-name']
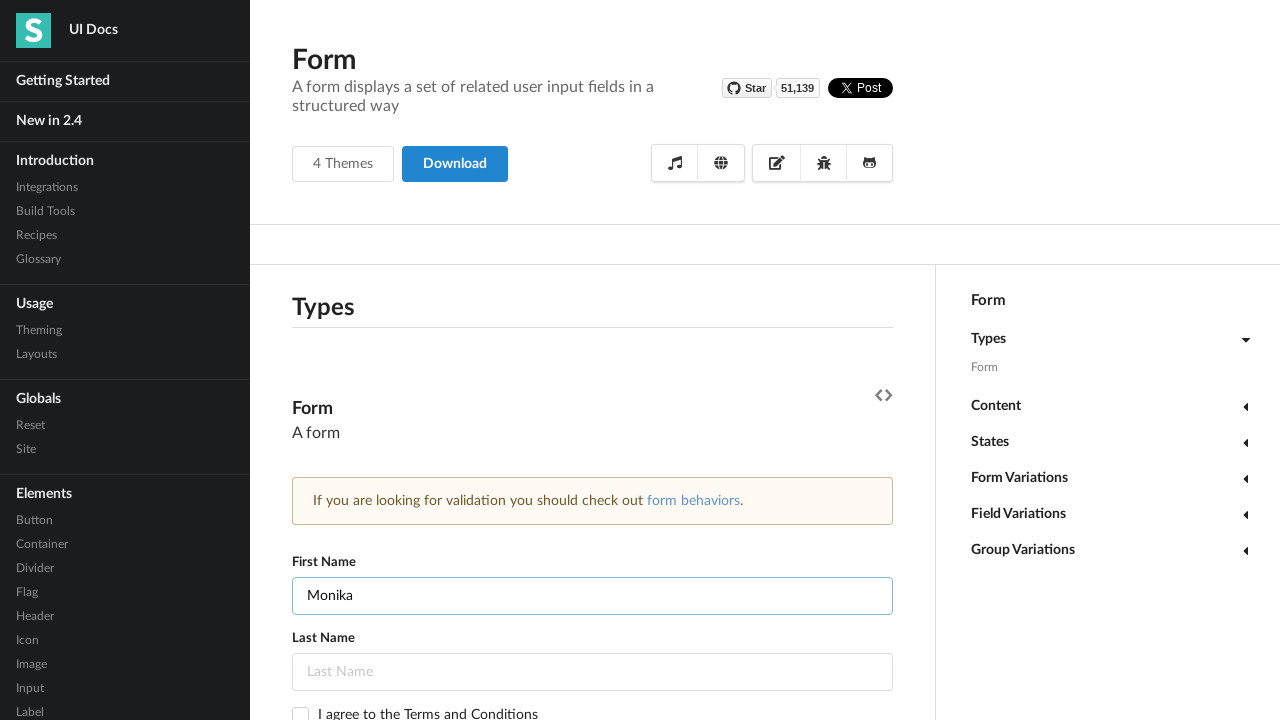

Filled last name field with 'Gupta' on input[name='last-name']
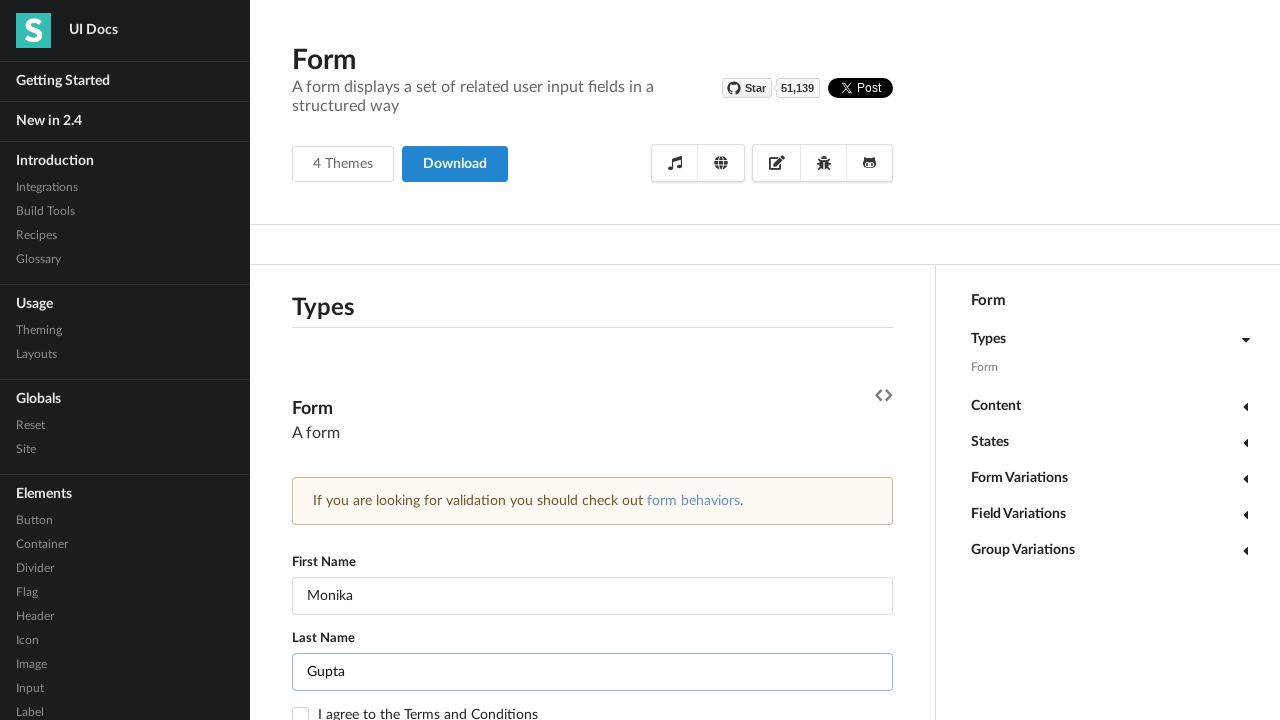

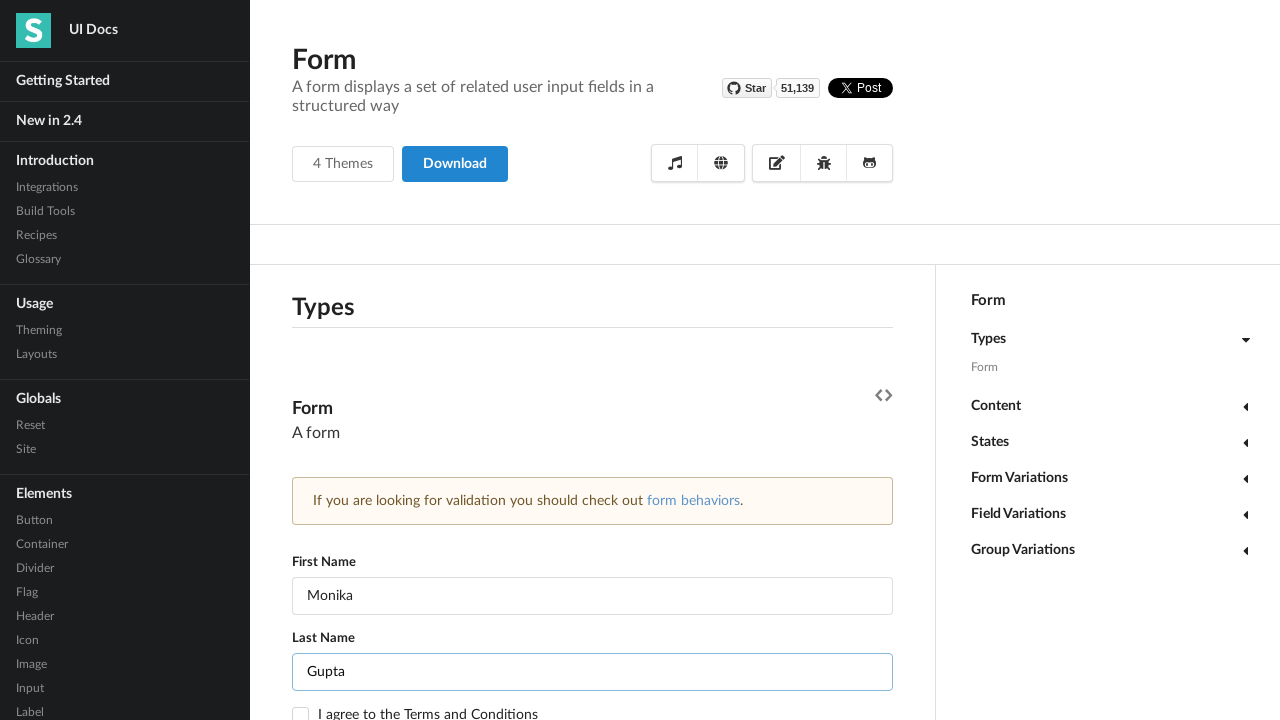